Tests element visibility by checking if email textbox, age radio button, education textarea, and user text are displayed, and interacts with them if visible.

Starting URL: https://automationfc.github.io/basic-form/index.html

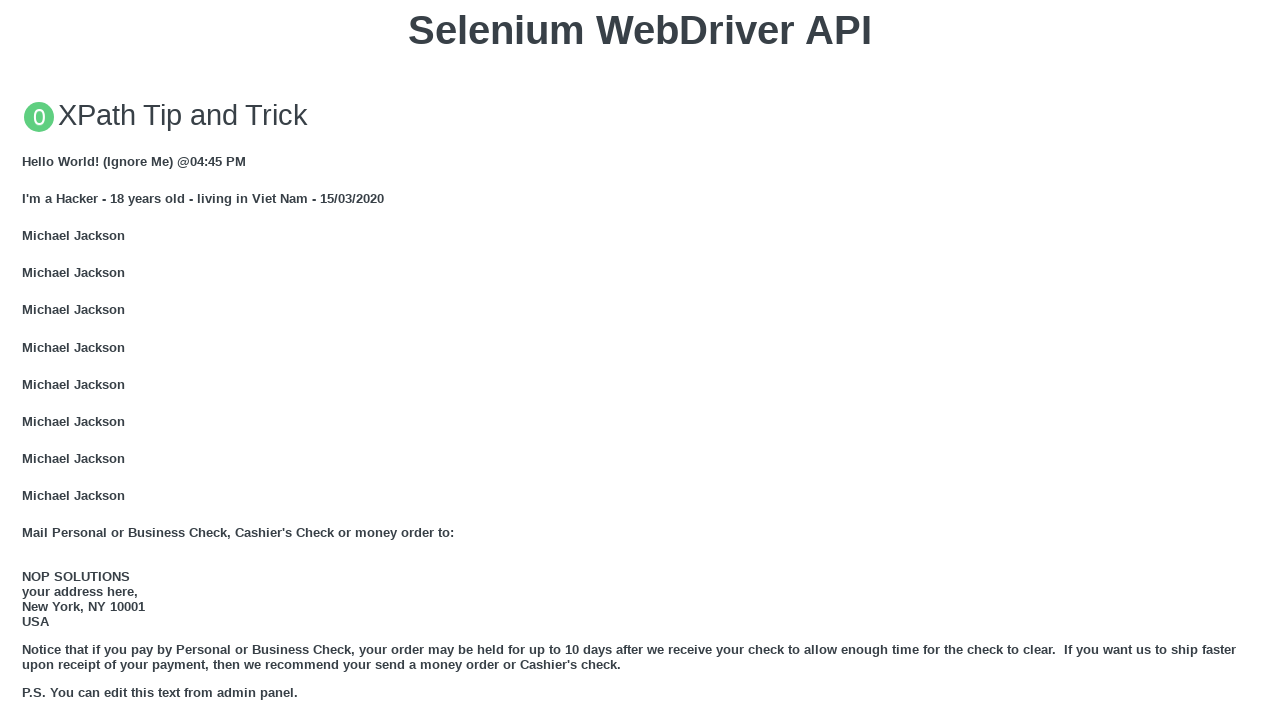

Email textbox is visible and filled with 'Automation Testing' on input#mail
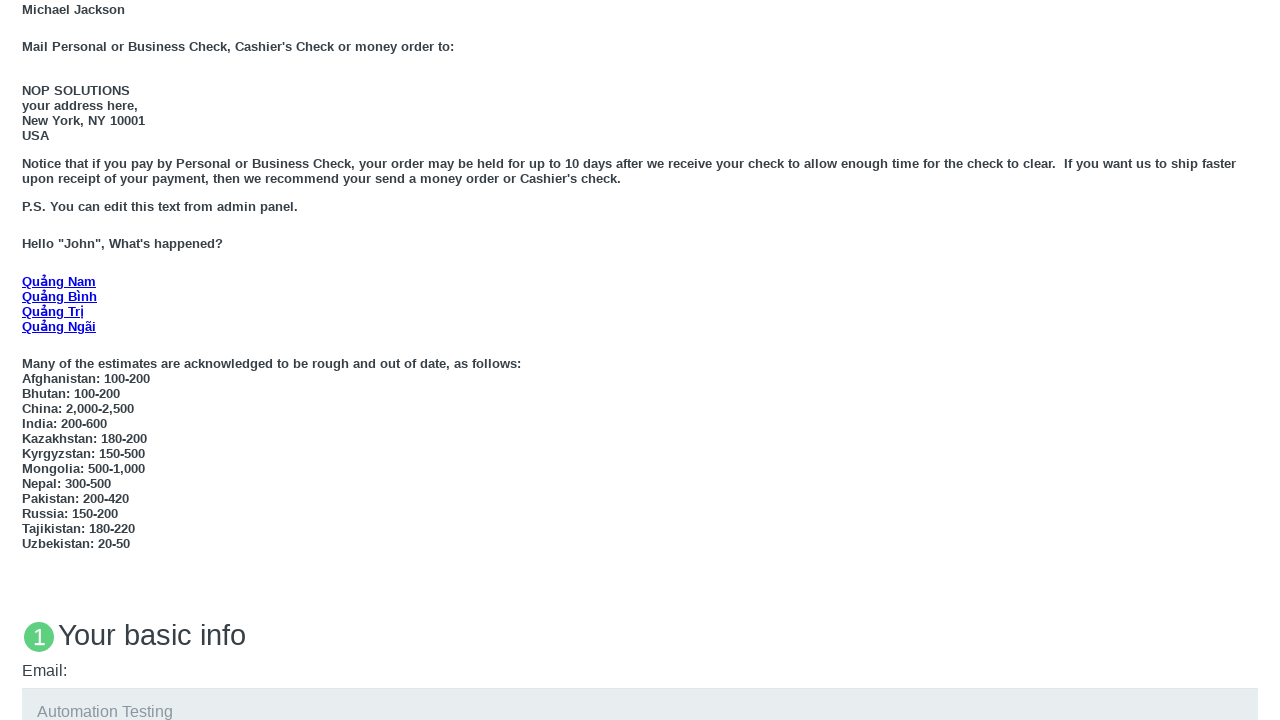

Age 'Under 18' radio button is visible and clicked at (28, 360) on input#under_18
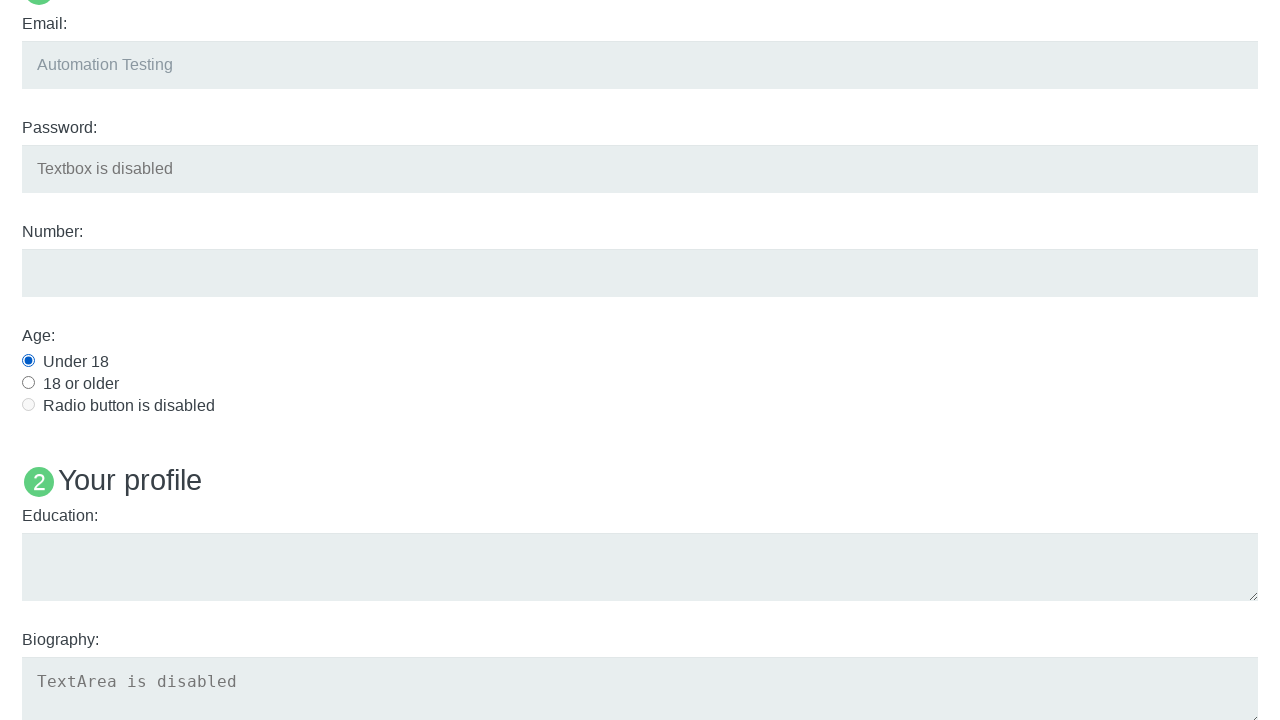

Education textarea is visible and filled with 'Automation Testing' on textarea#edu
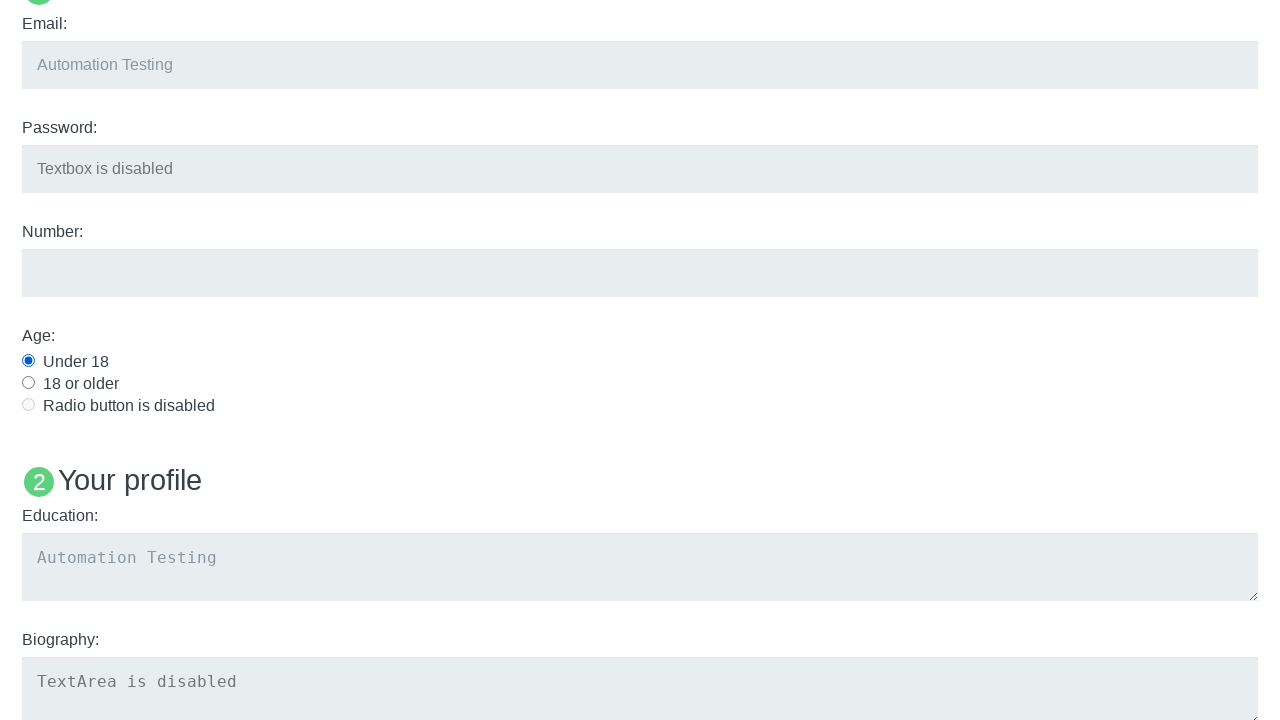

Verified User5 text visibility: False
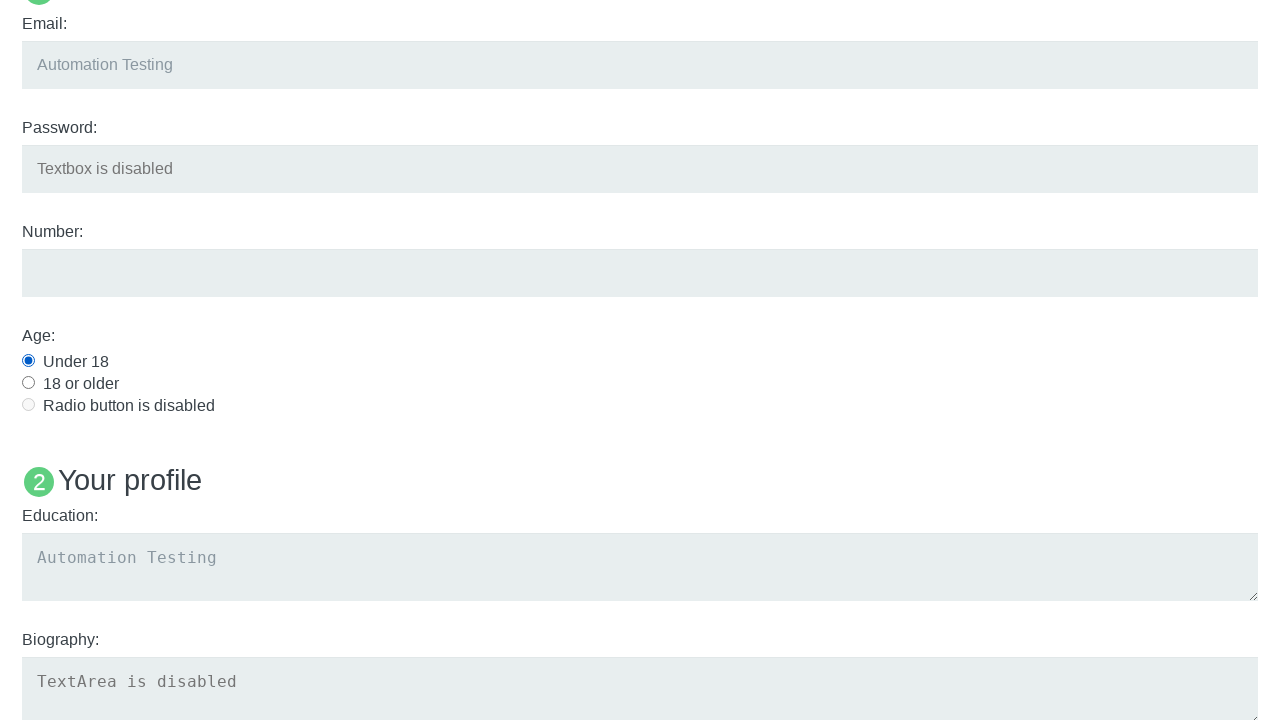

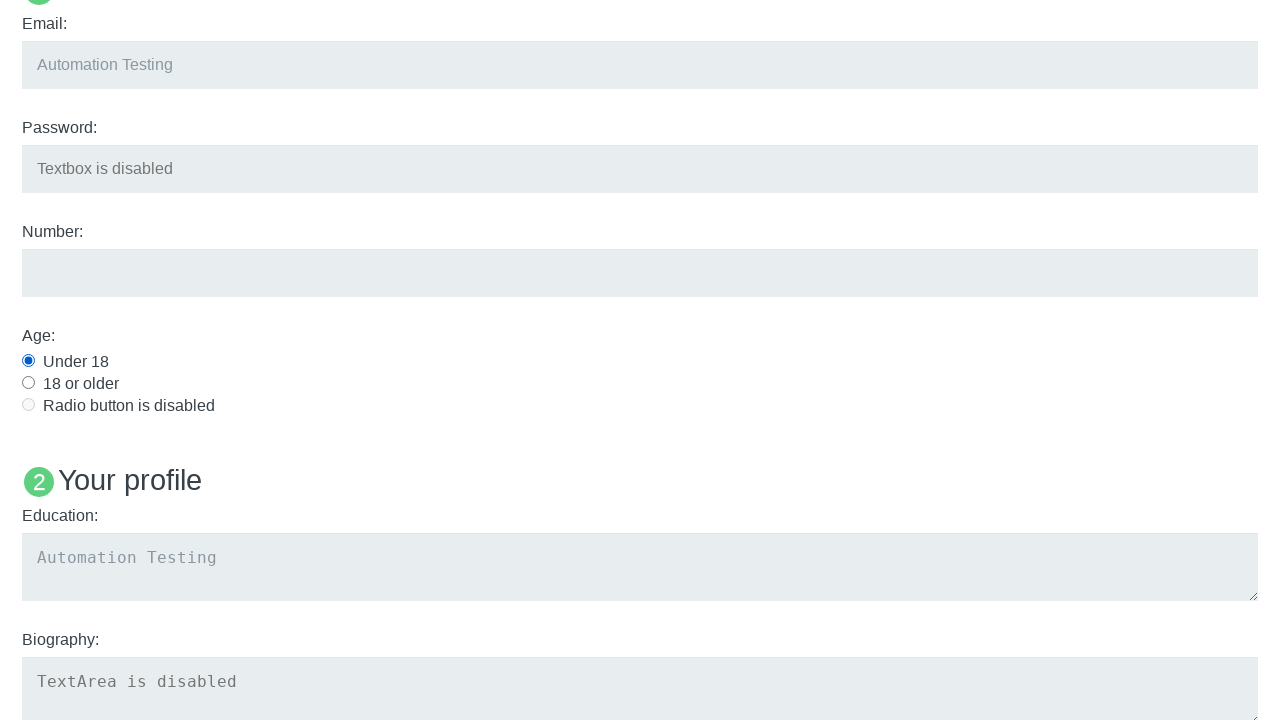